Navigates to the SpiceJet airline website homepage and verifies the page loads successfully.

Starting URL: https://spicejet.com

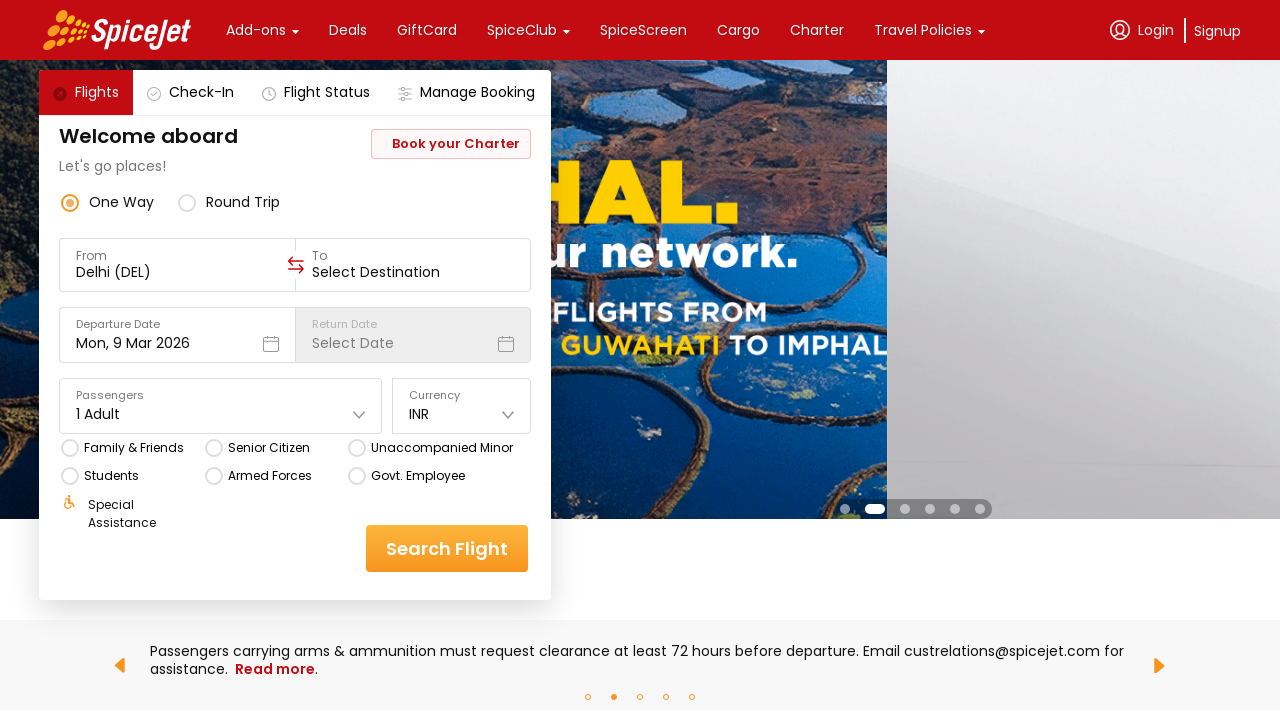

Waited for DOM content to load on SpiceJet homepage
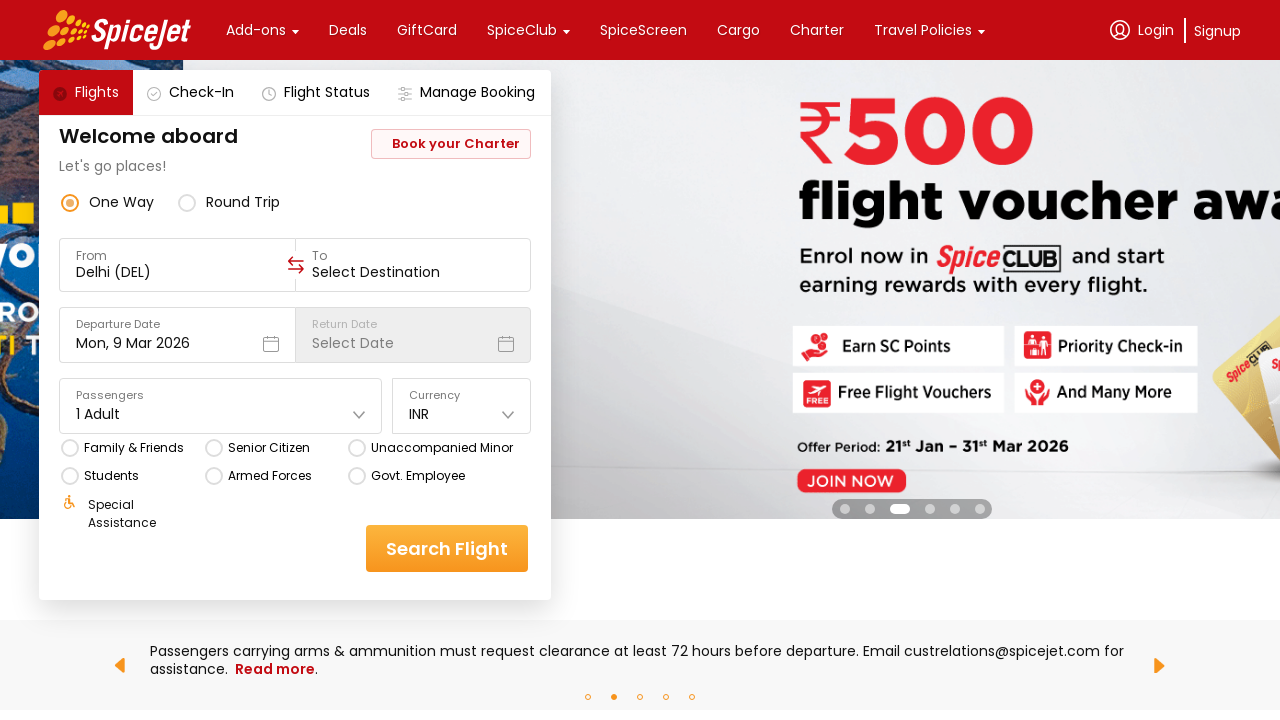

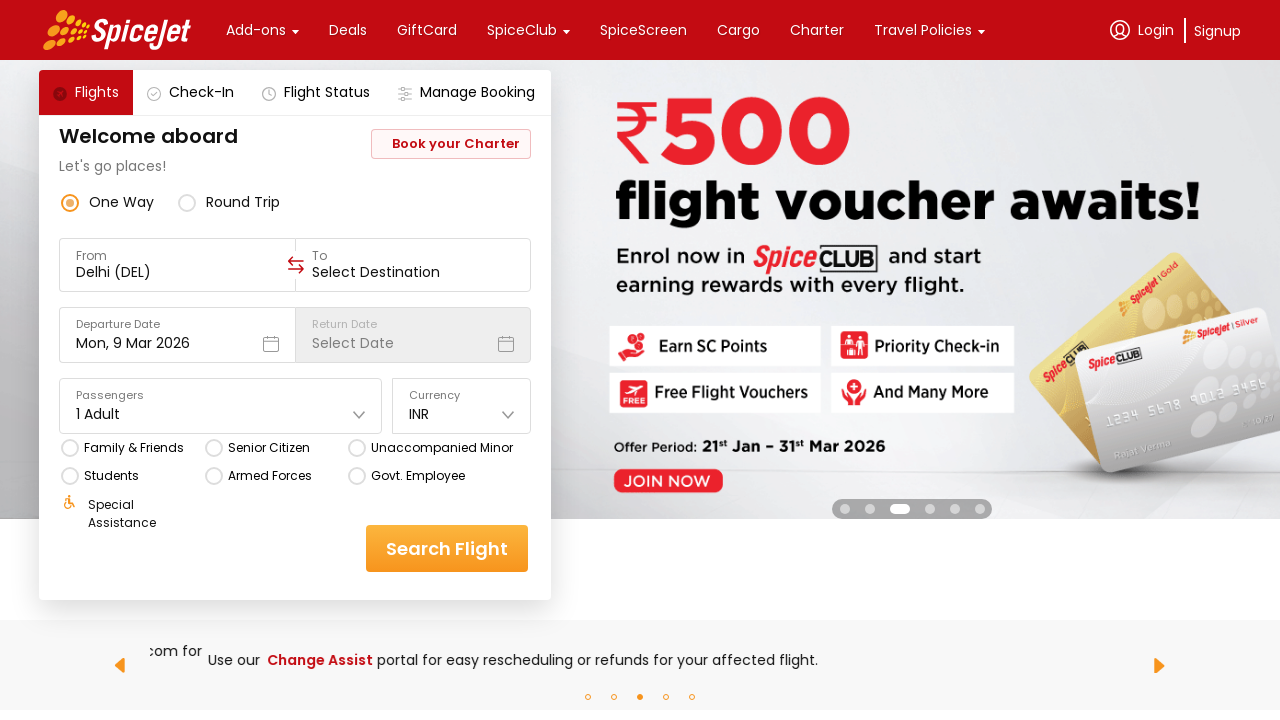